Tests window handling functionality by clicking a link that opens a new window/tab, switching to the new window to verify its content, and then switching back to the original window to verify it's still accessible.

Starting URL: https://the-internet.herokuapp.com/windows

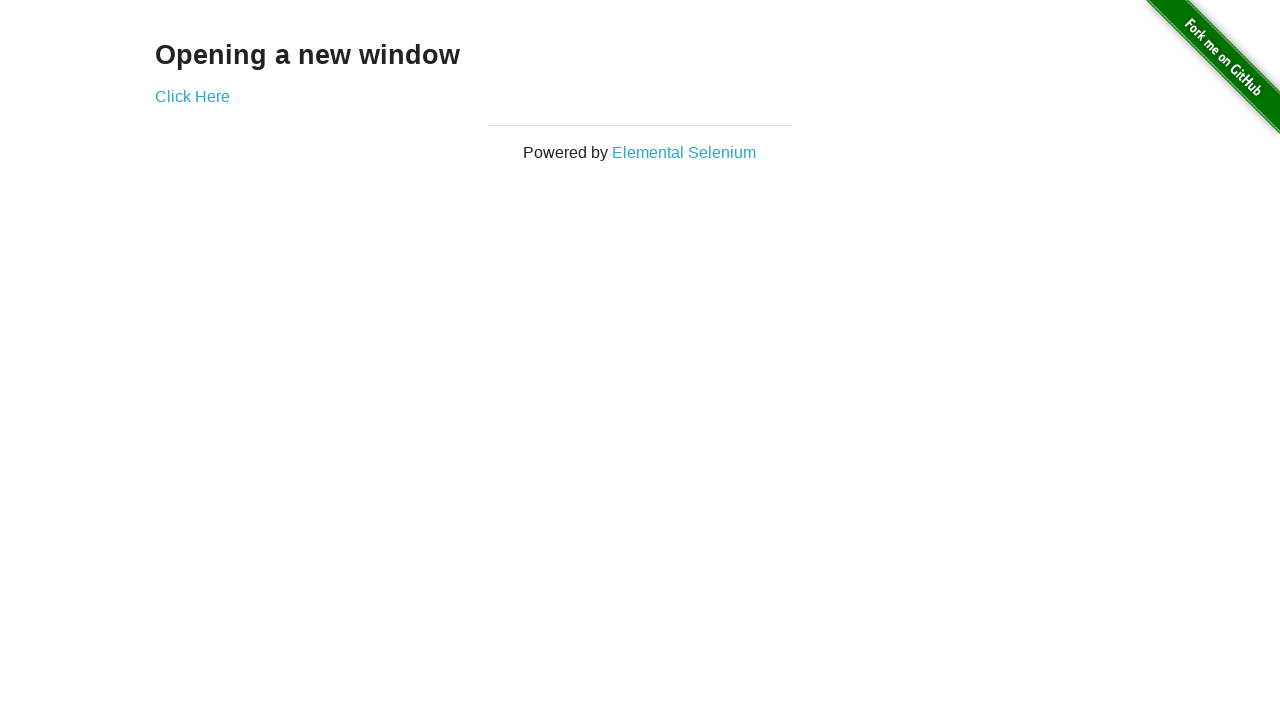

Verified heading text is 'Opening a new window'
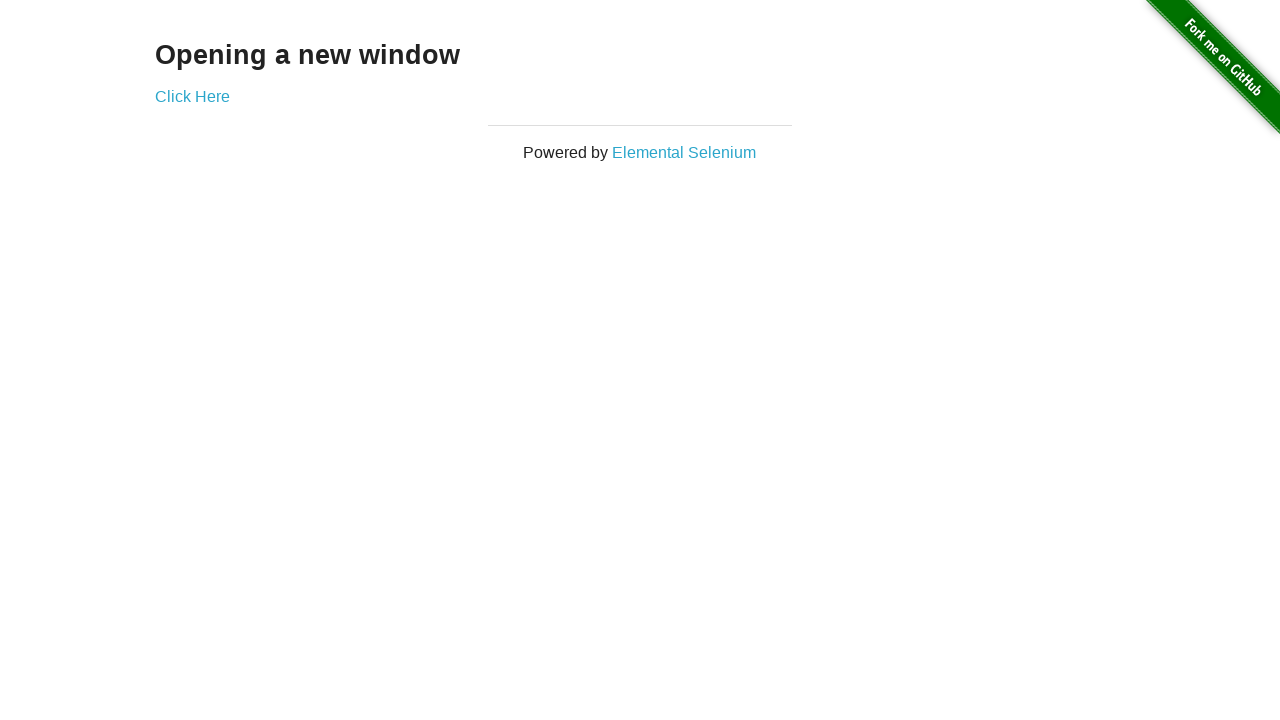

Verified page title is 'The Internet'
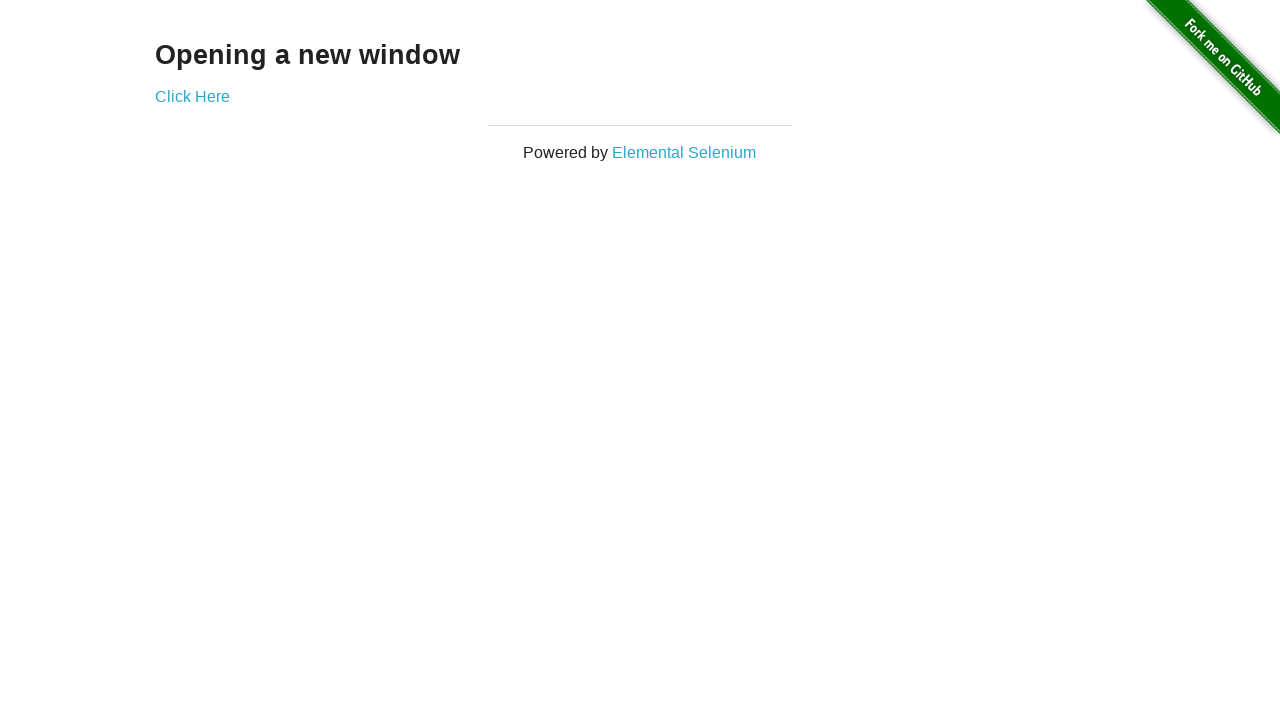

Clicked 'Click Here' link to open new window at (192, 96) on text=Click Here
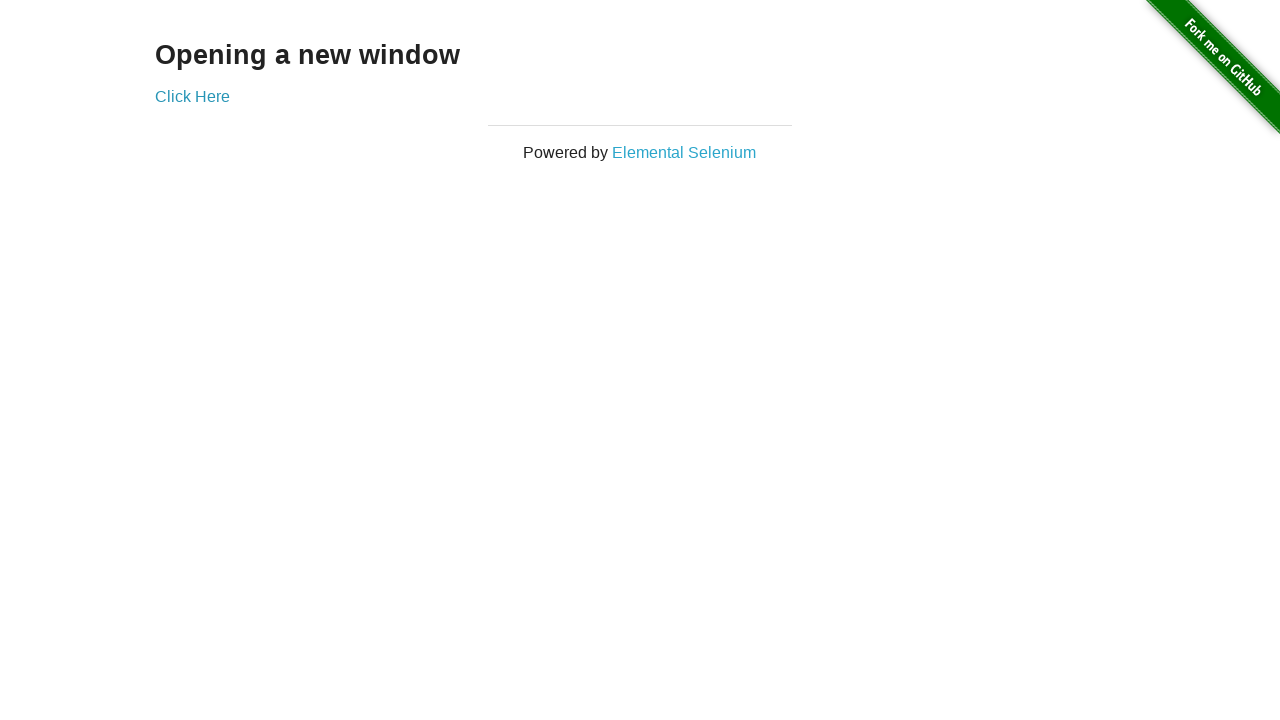

Retrieved new page/window object
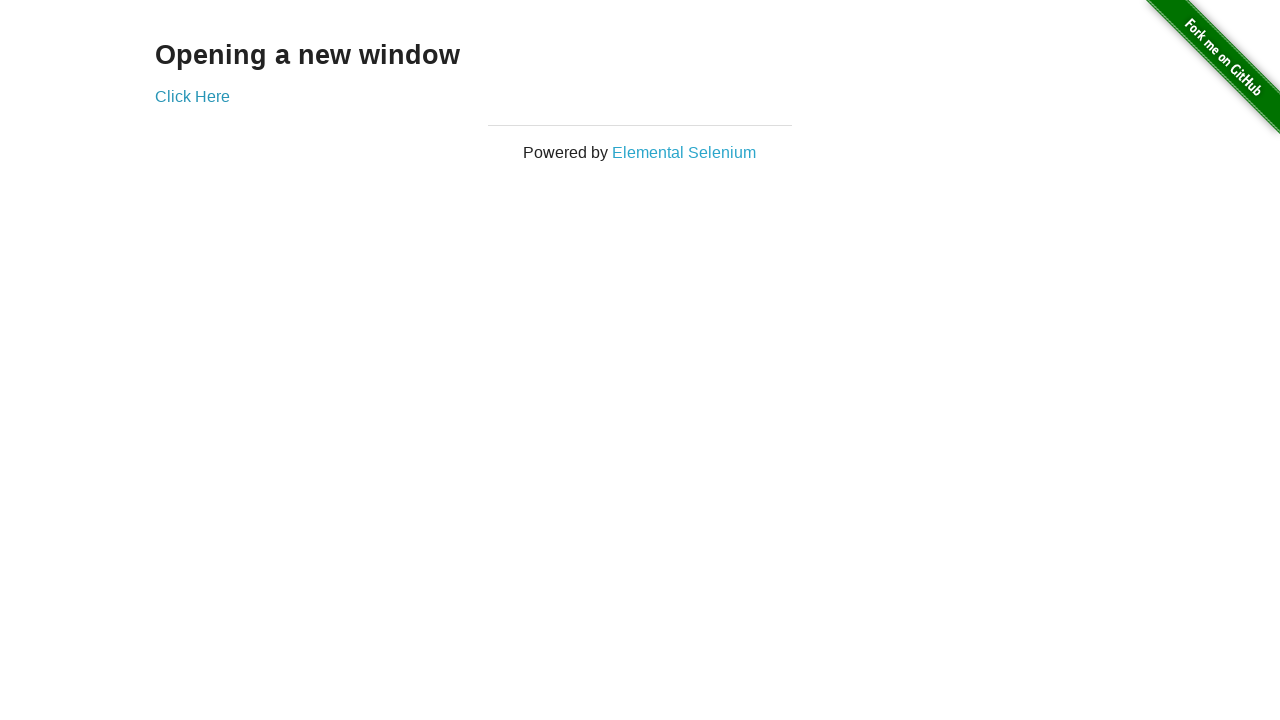

Waited for new page to fully load
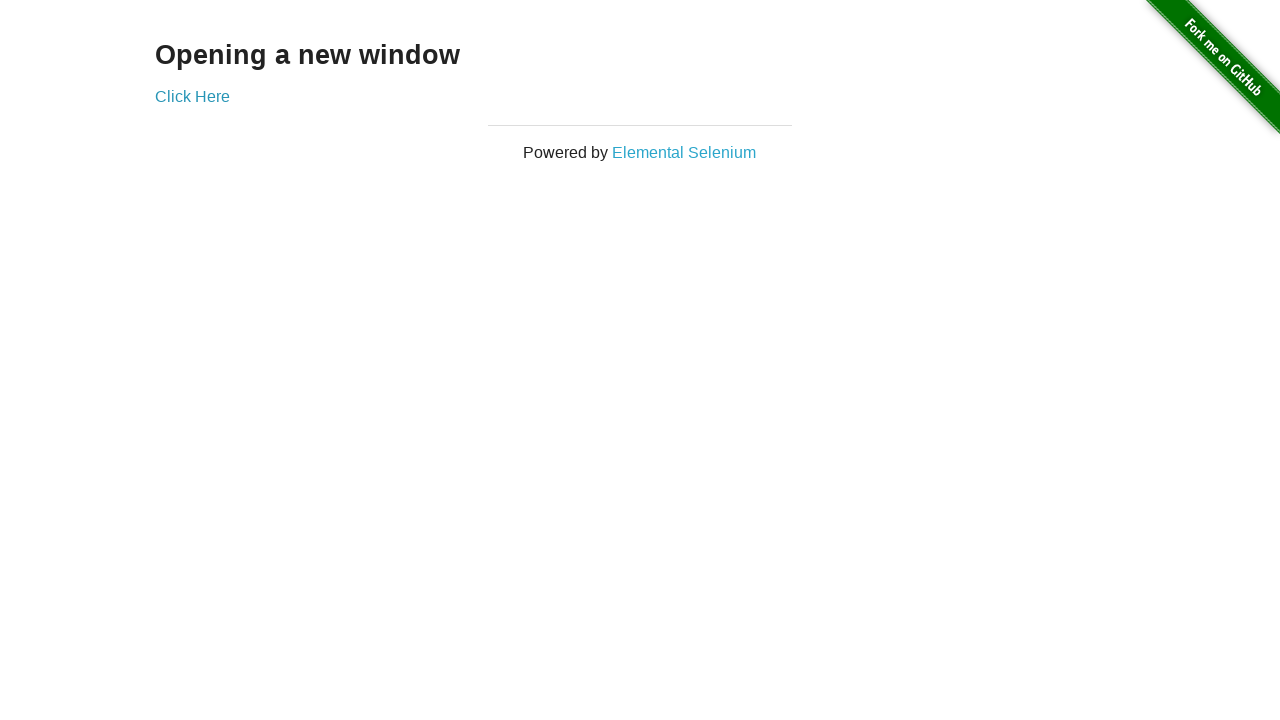

Verified new page title is 'New Window'
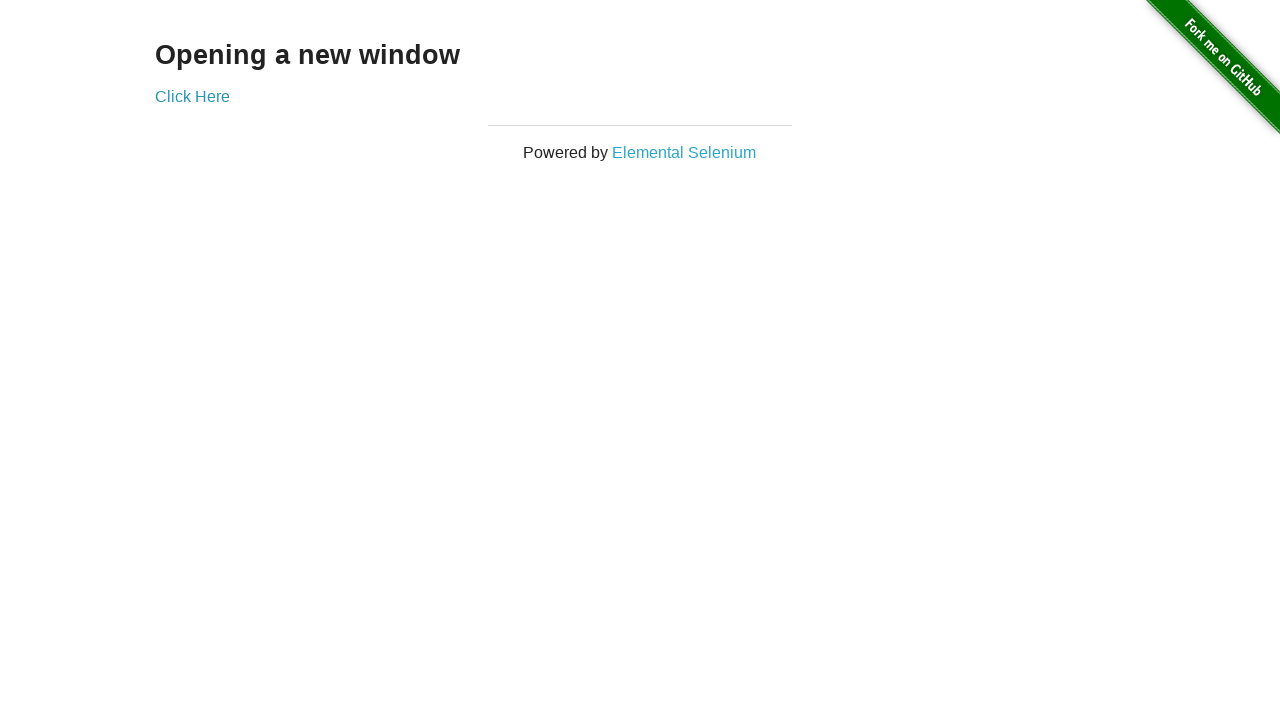

Verified new page heading text is 'New Window'
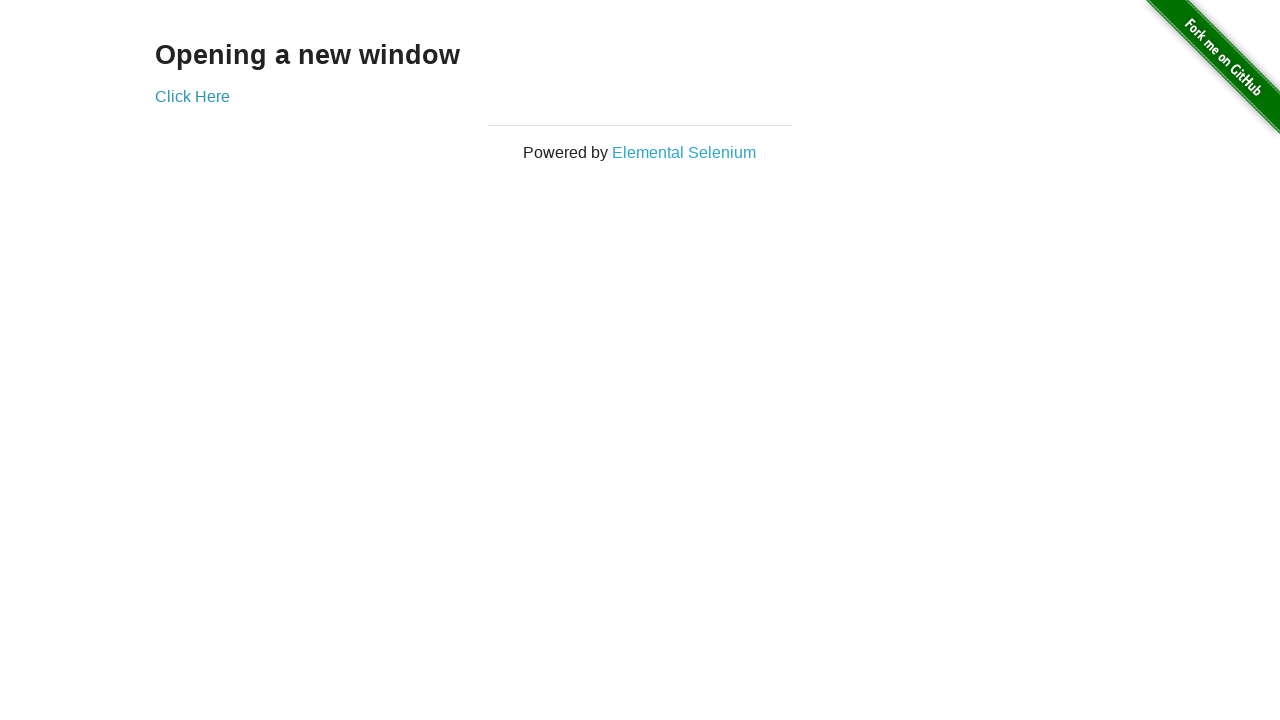

Switched back to original page
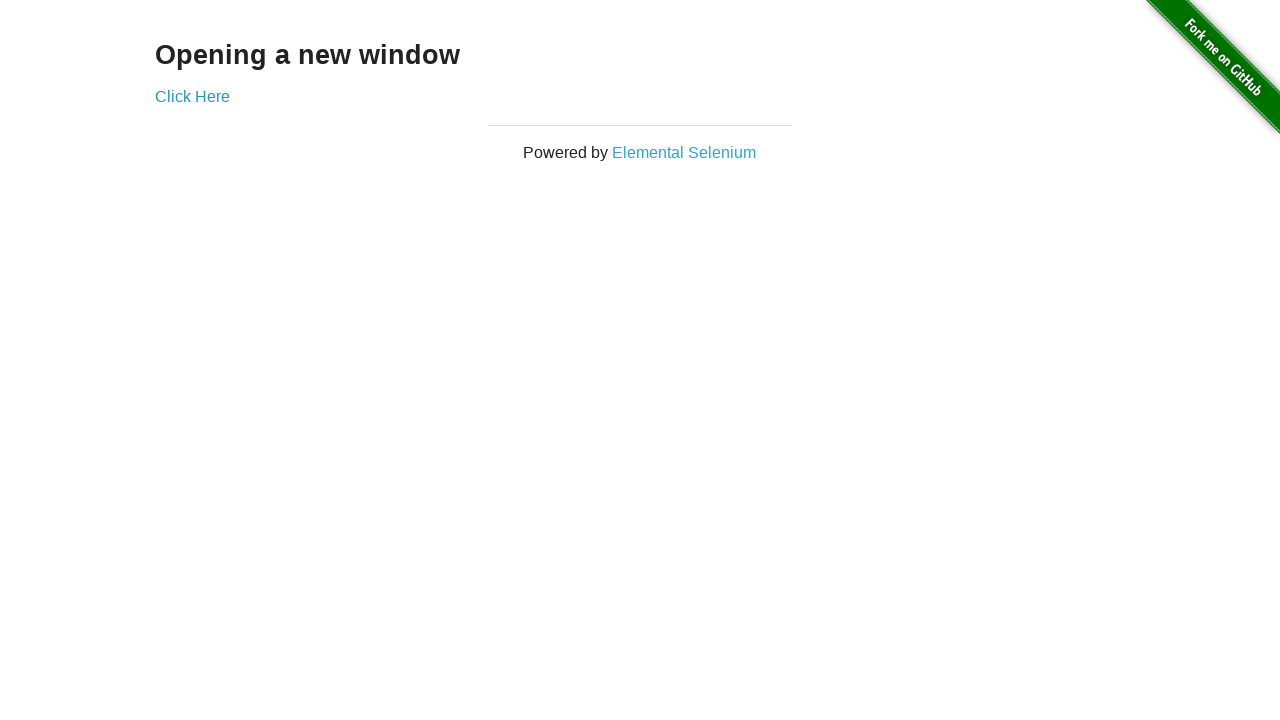

Verified original page title is still 'The Internet'
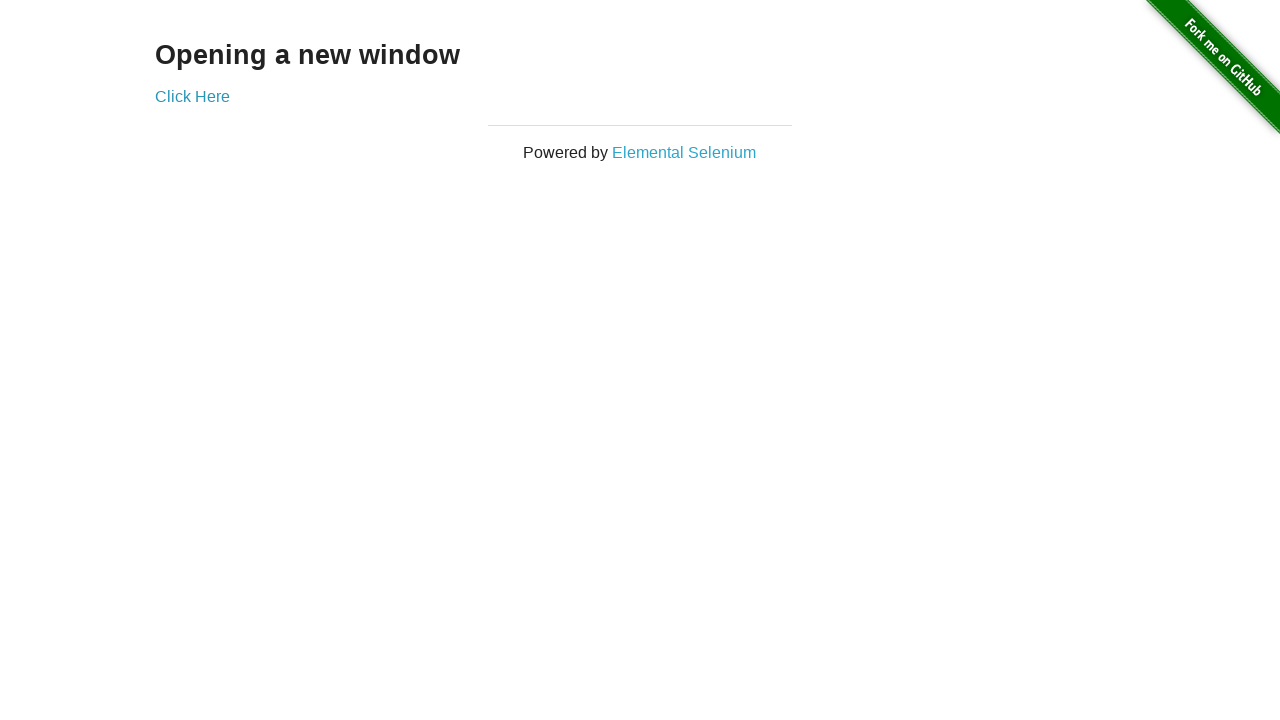

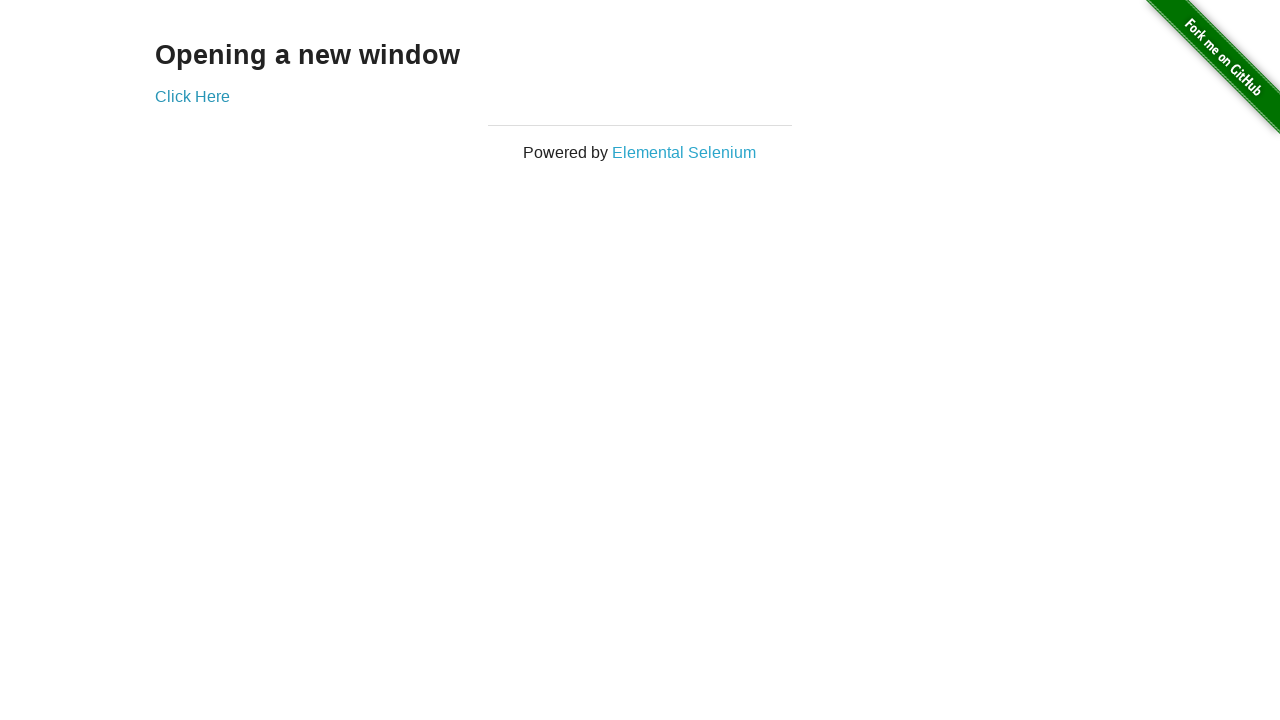